Navigates to the Parlatino news page and waits for the news grid content to load, verifying that news articles are displayed on the page.

Starting URL: https://parlatino.org/noticias/

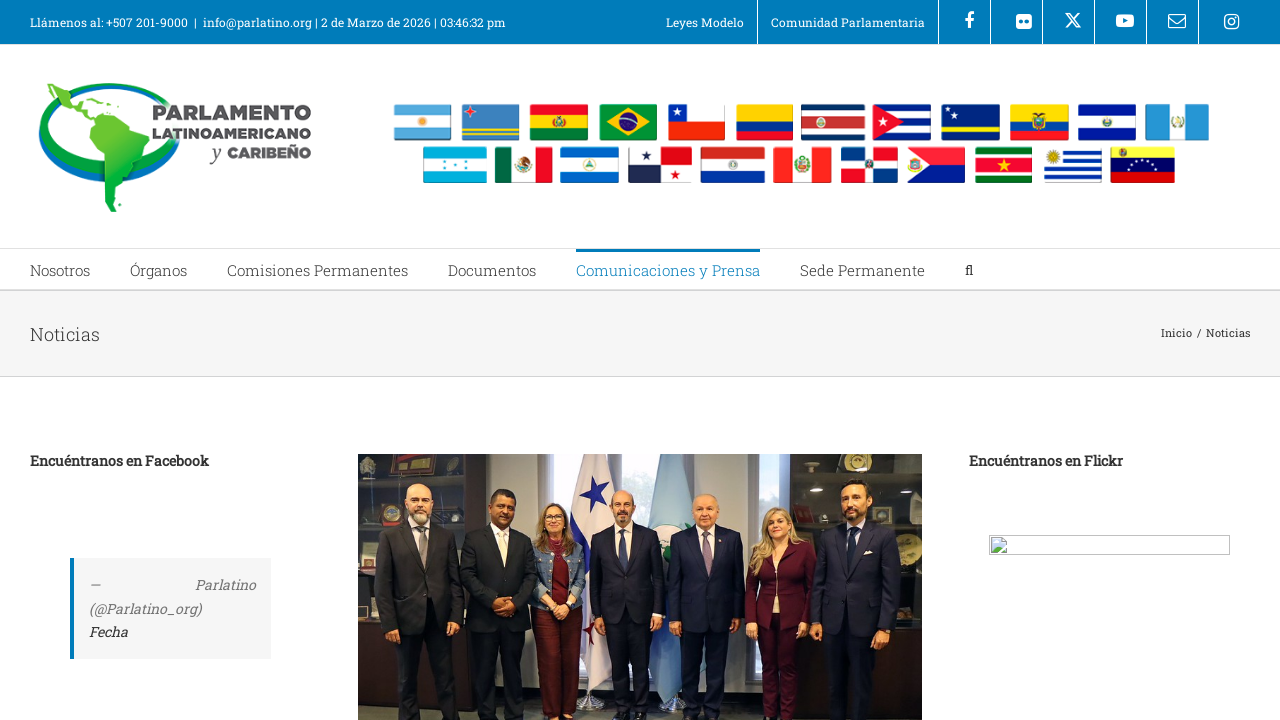

Waited for news grid content to load
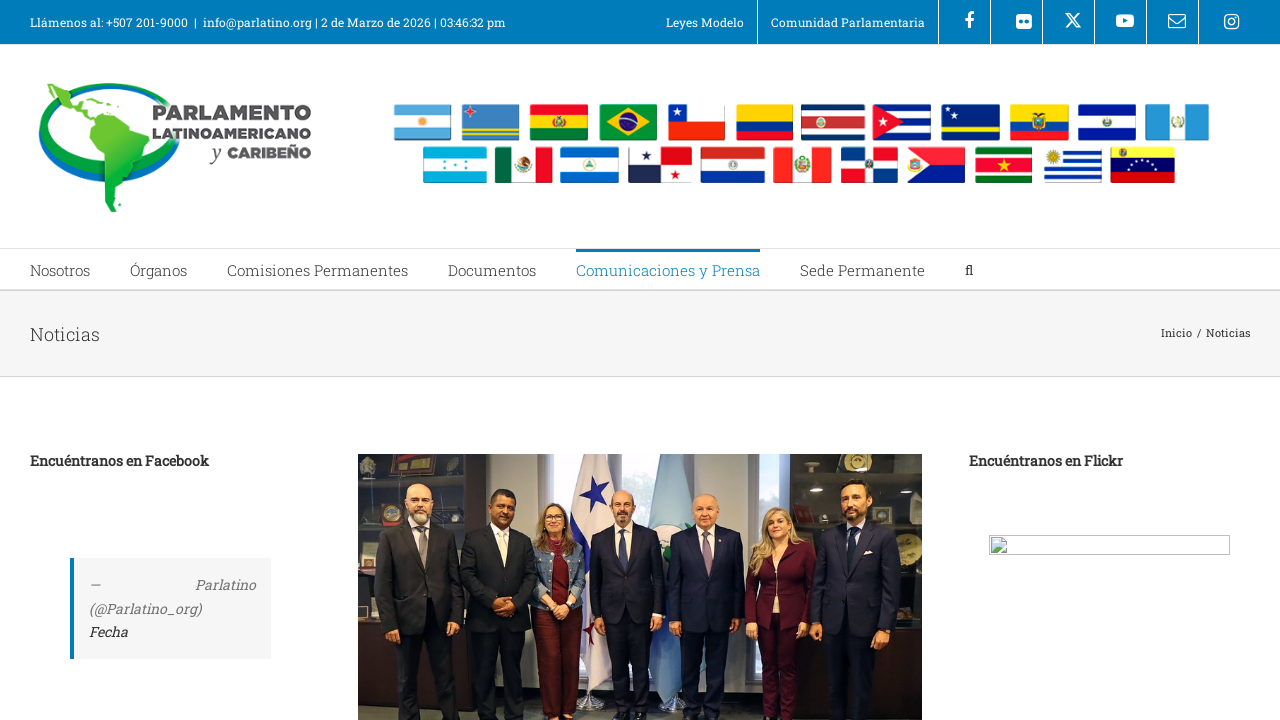

Verified that news articles are displayed on the page
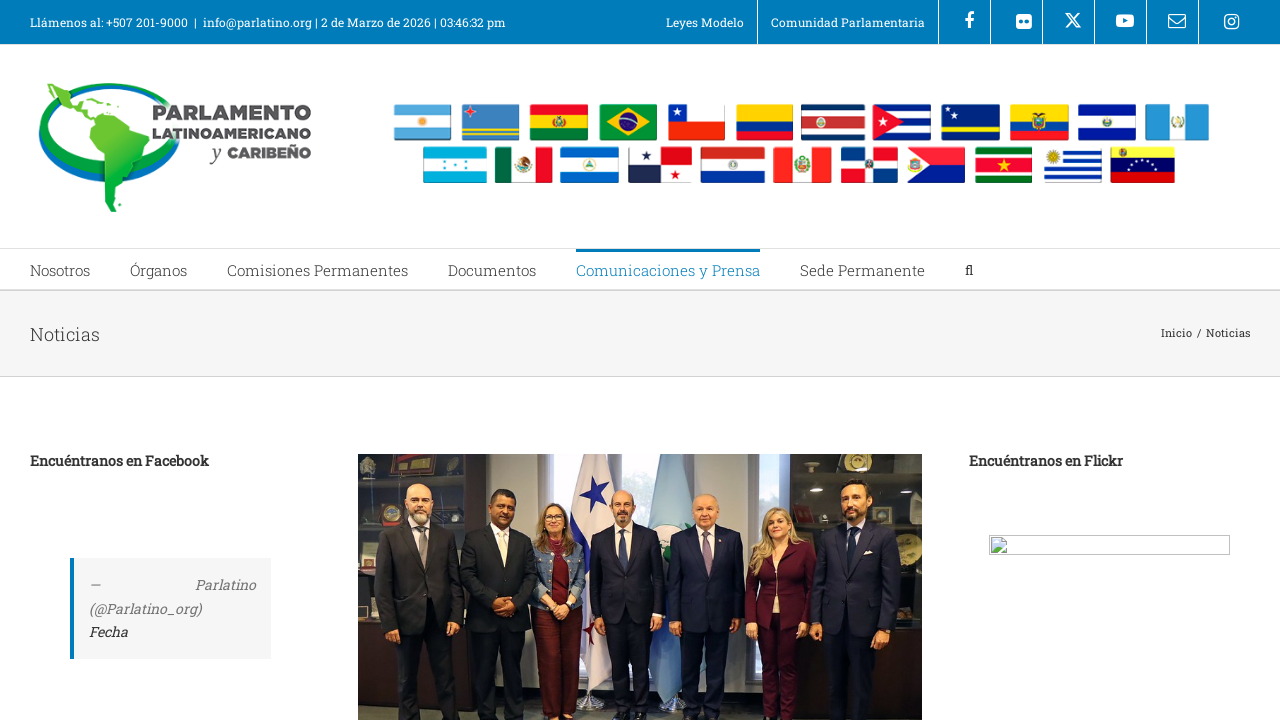

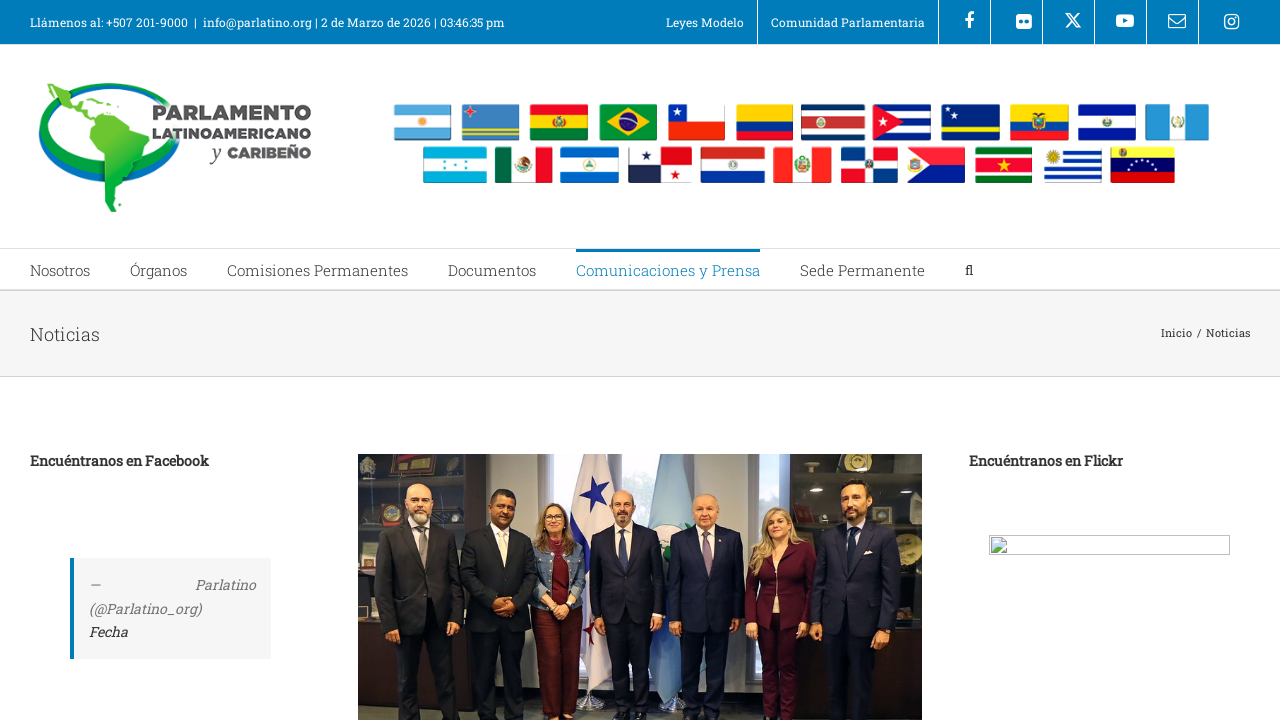